Navigates to a YouTube video page, clicks on the video container element, and moves the mouse to interact with the video player controls.

Starting URL: https://www.youtube.com/watch?v=VjvqGR3wsIs&ab_channel=VisitLaramie

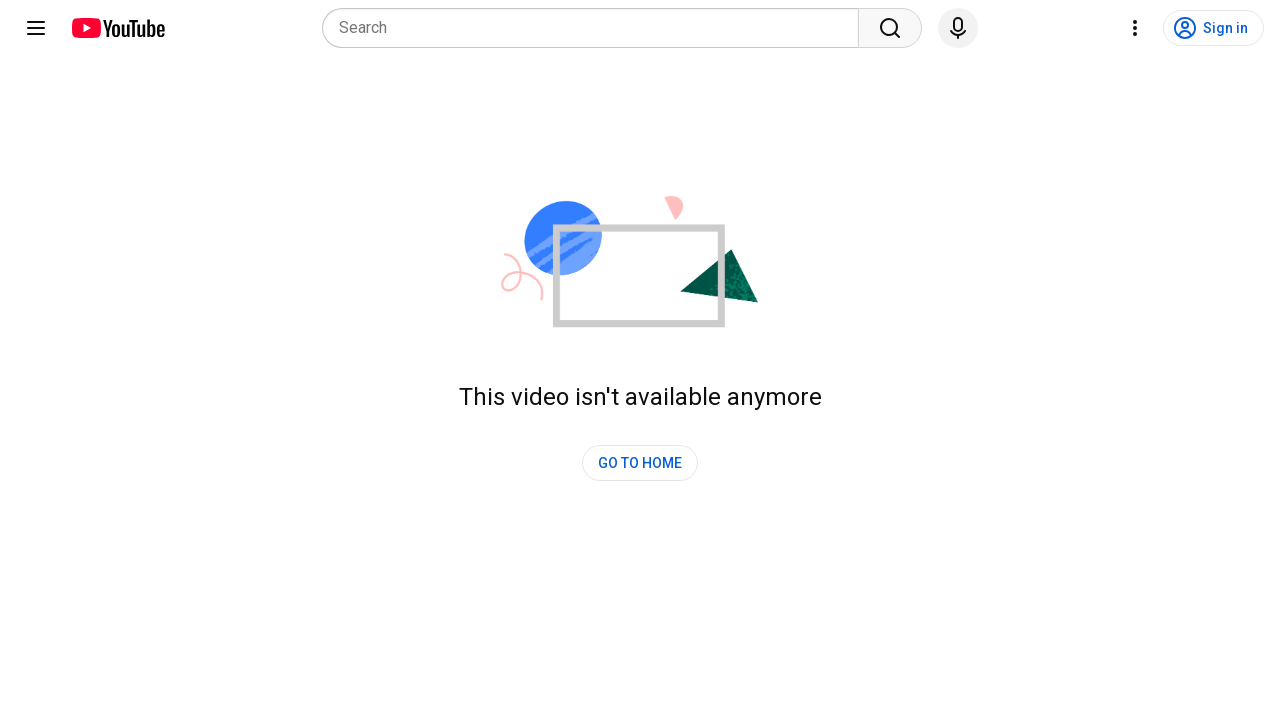

Navigated to YouTube video page
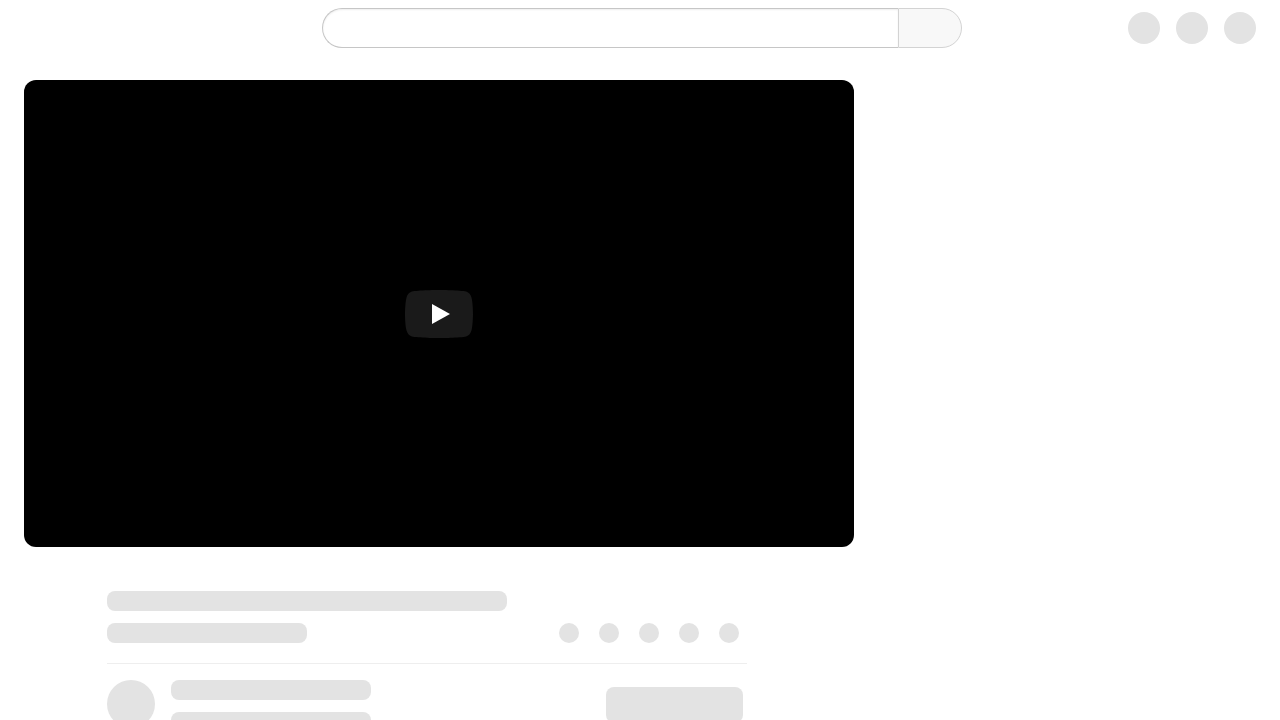

Video container element loaded
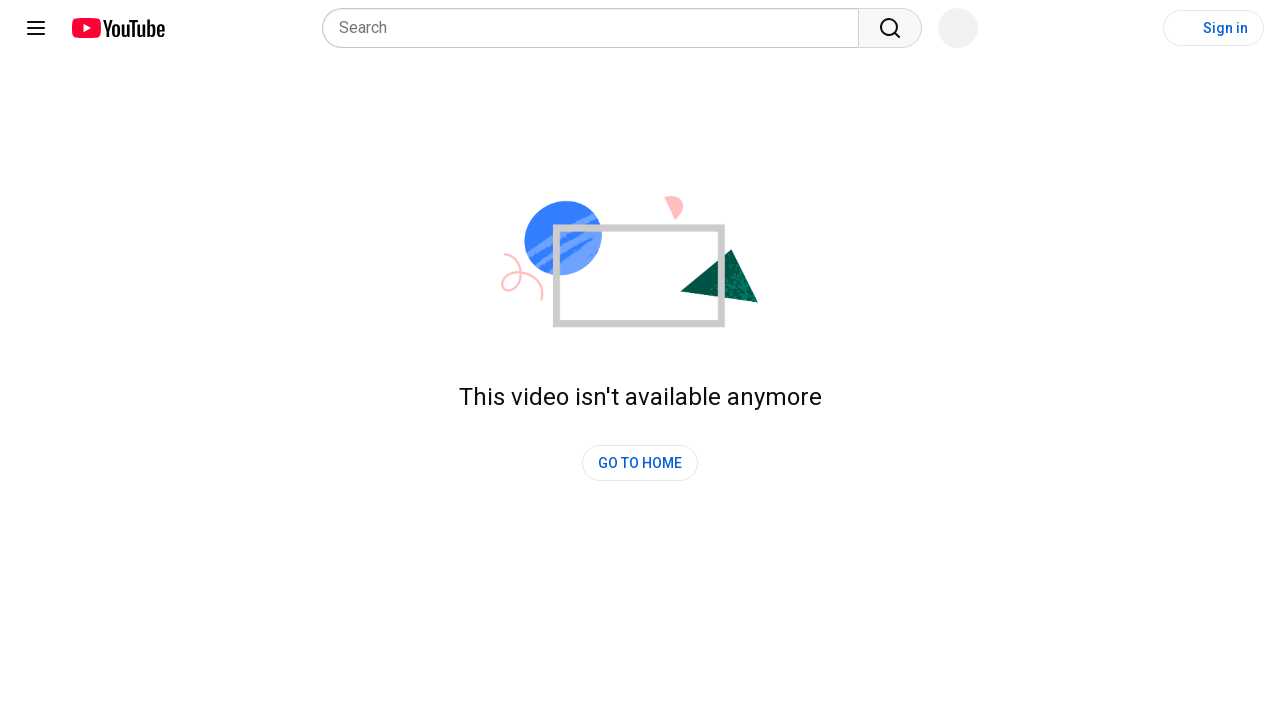

Clicked on video container element at (640, 28) on #container
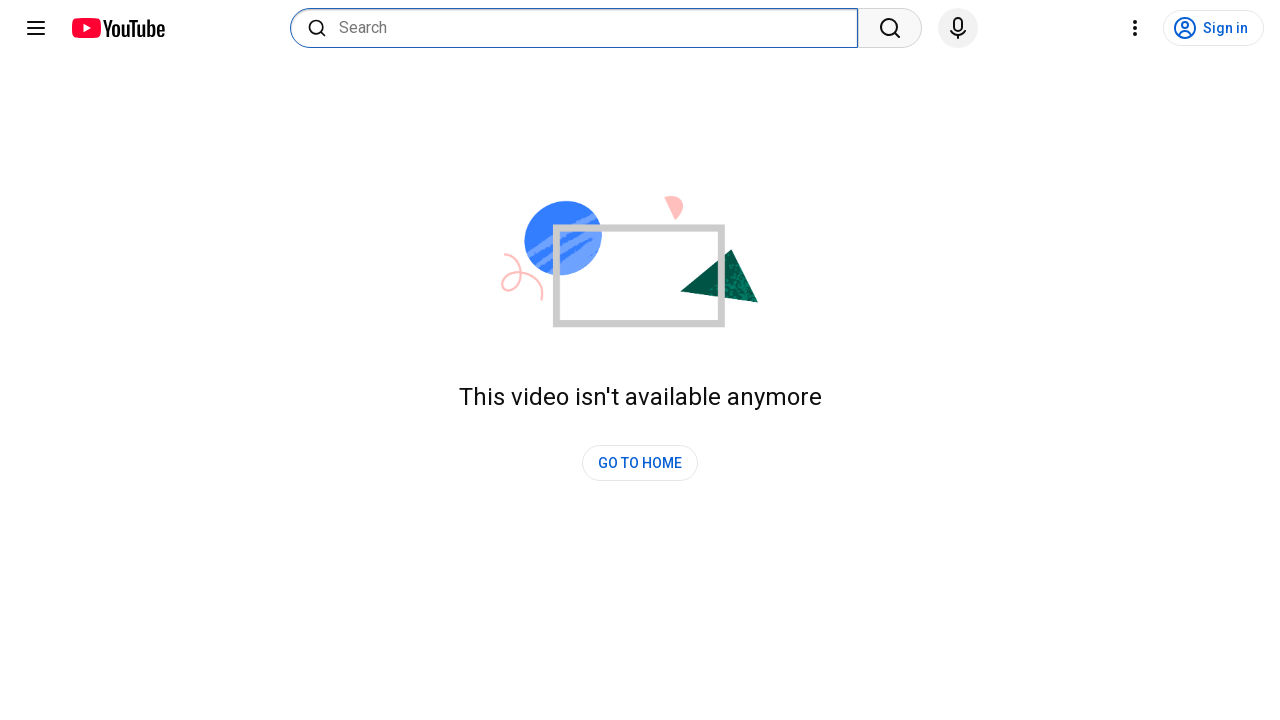

Moved mouse to video container to interact with player controls at (640, 28) on #container
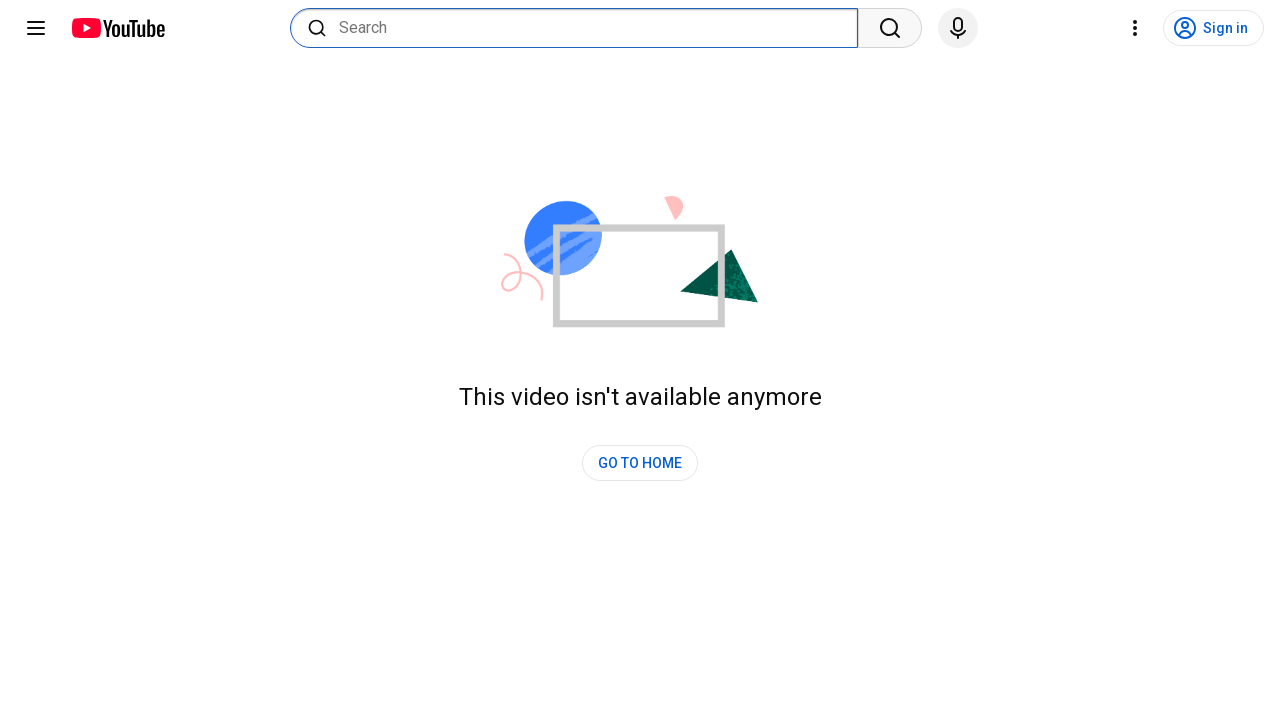

Waited for UI changes to complete
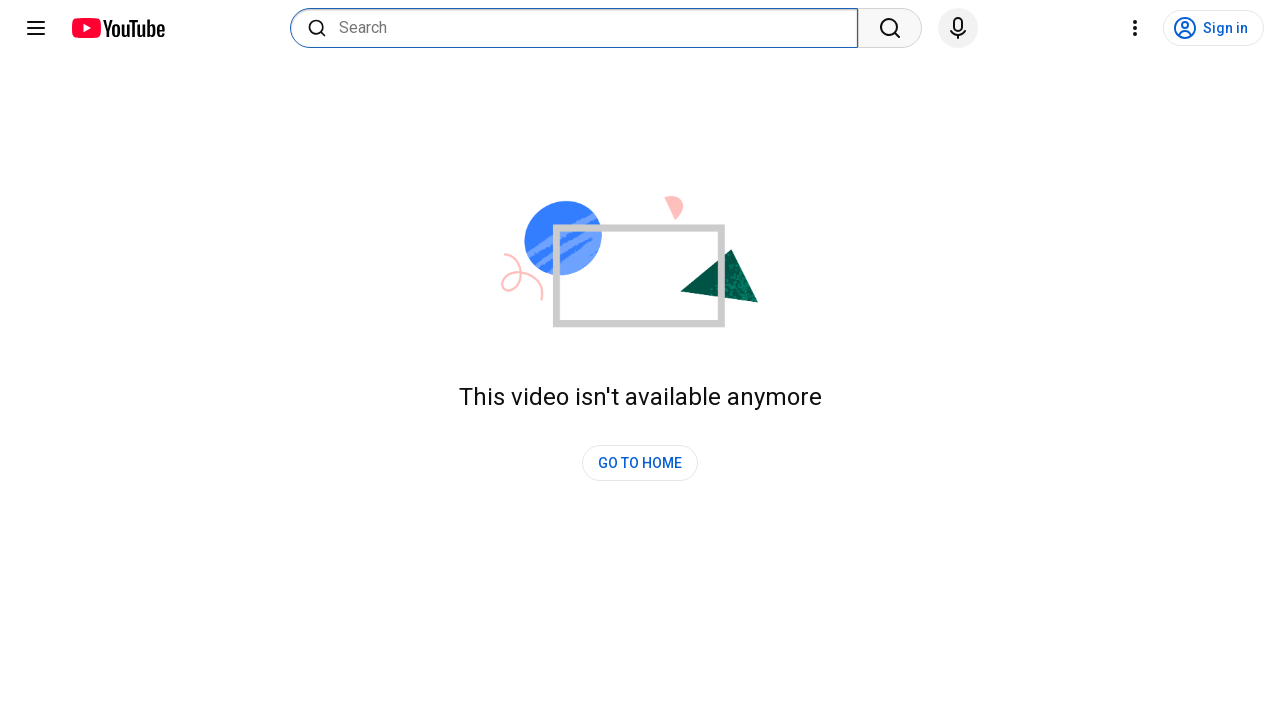

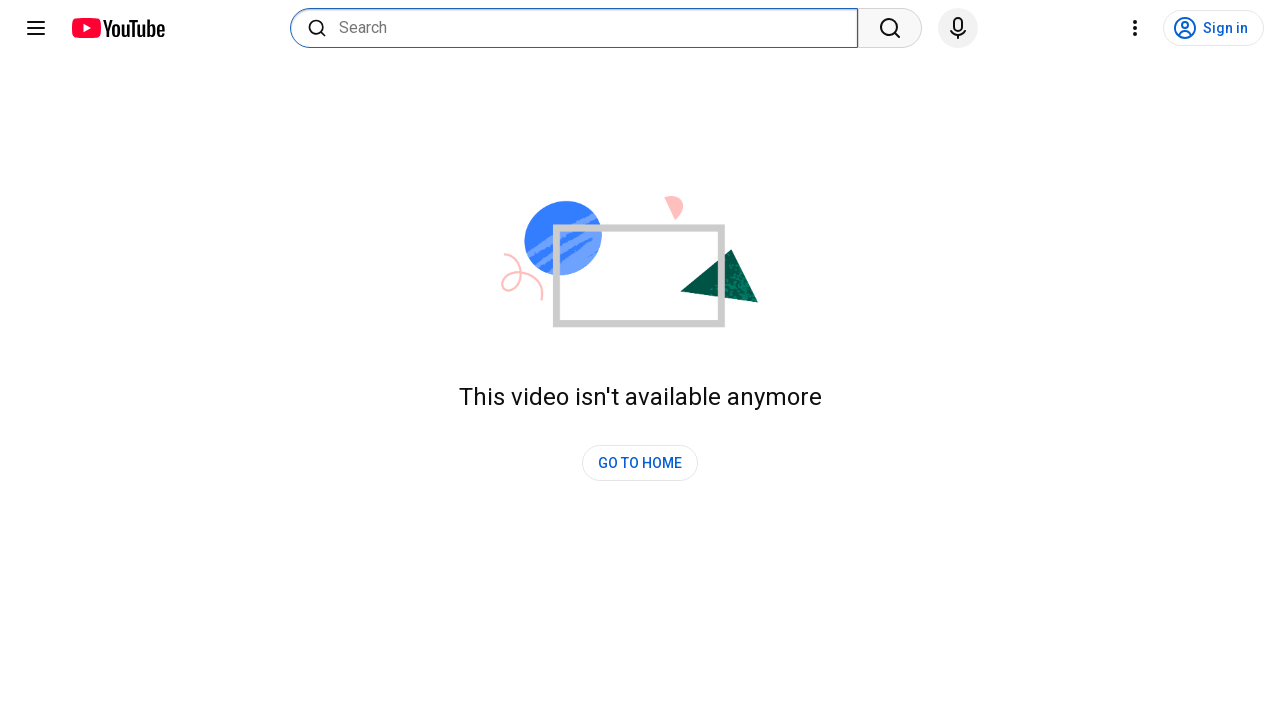